Tests a login form by entering username and password, checking a checkbox, and attempting to submit the form to trigger an error message

Starting URL: https://rahulshettyacademy.com/locatorspractice/

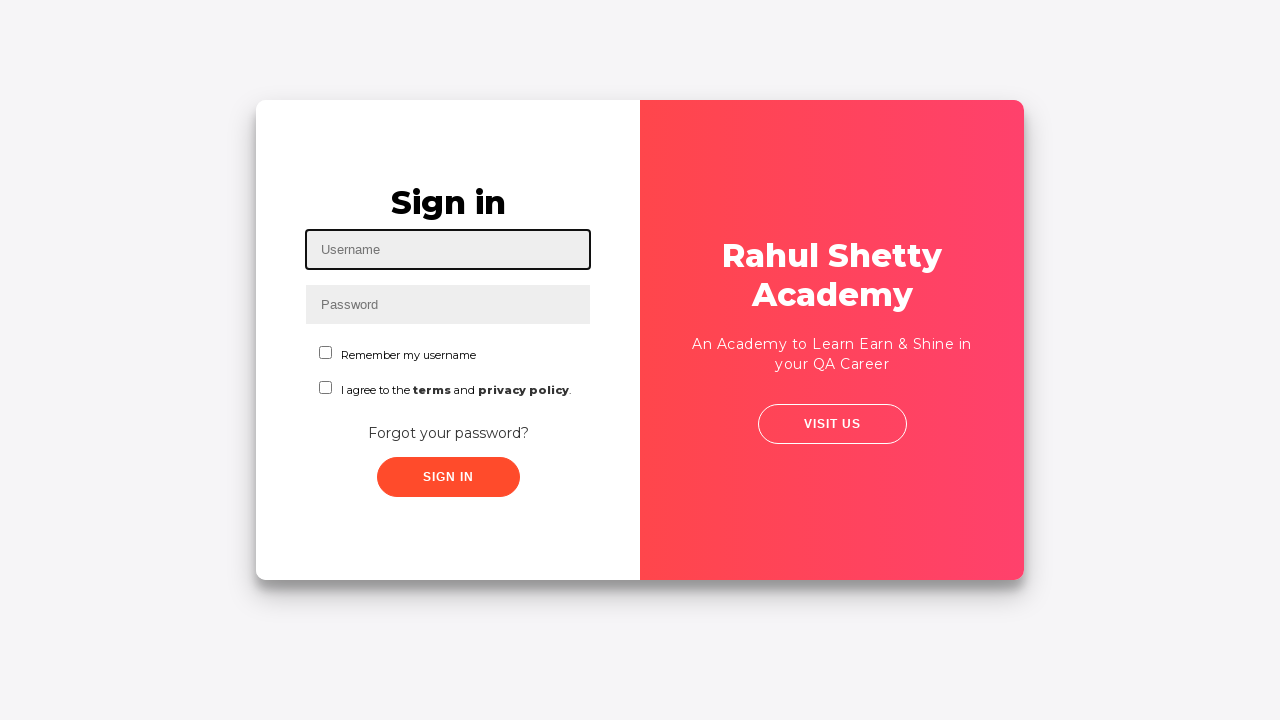

Filled username field with 'Rushikesh' on #inputUsername
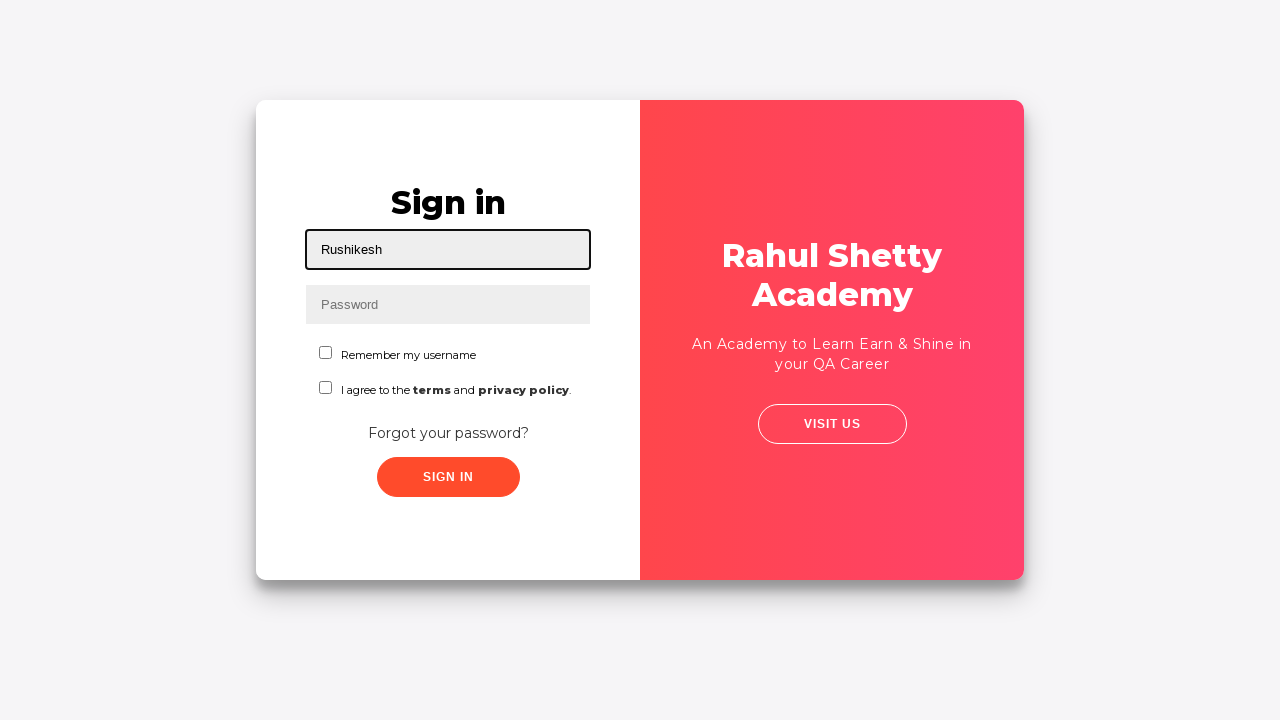

Filled password field with 'Password' on input[name='inputPassword']
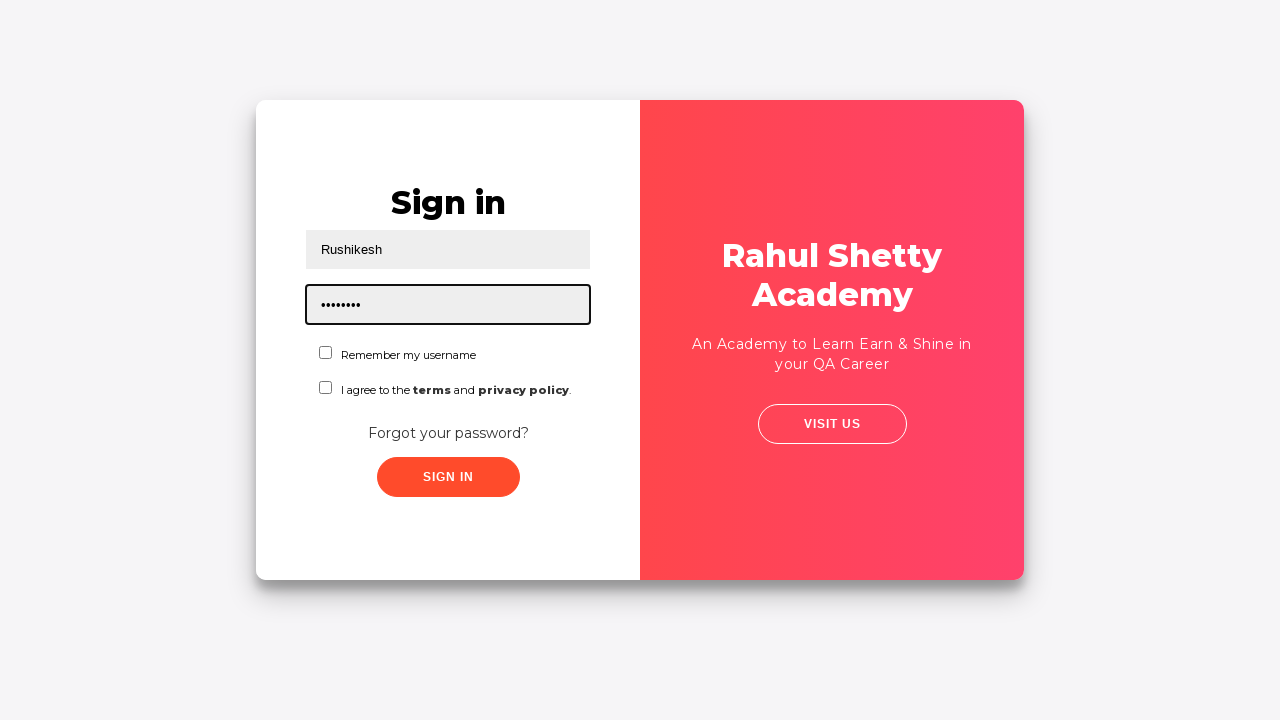

Checked the checkbox at (326, 388) on #chkboxTwo
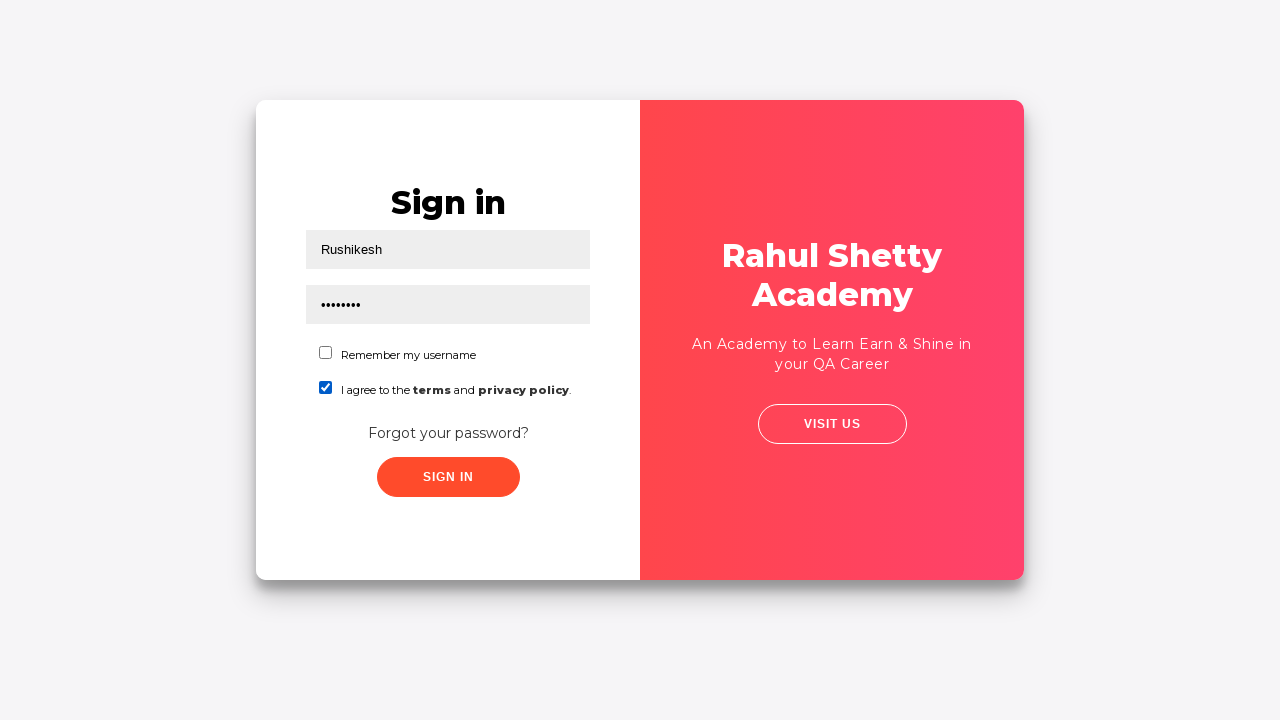

Clicked submit button to attempt form submission at (448, 477) on button[type='submit']
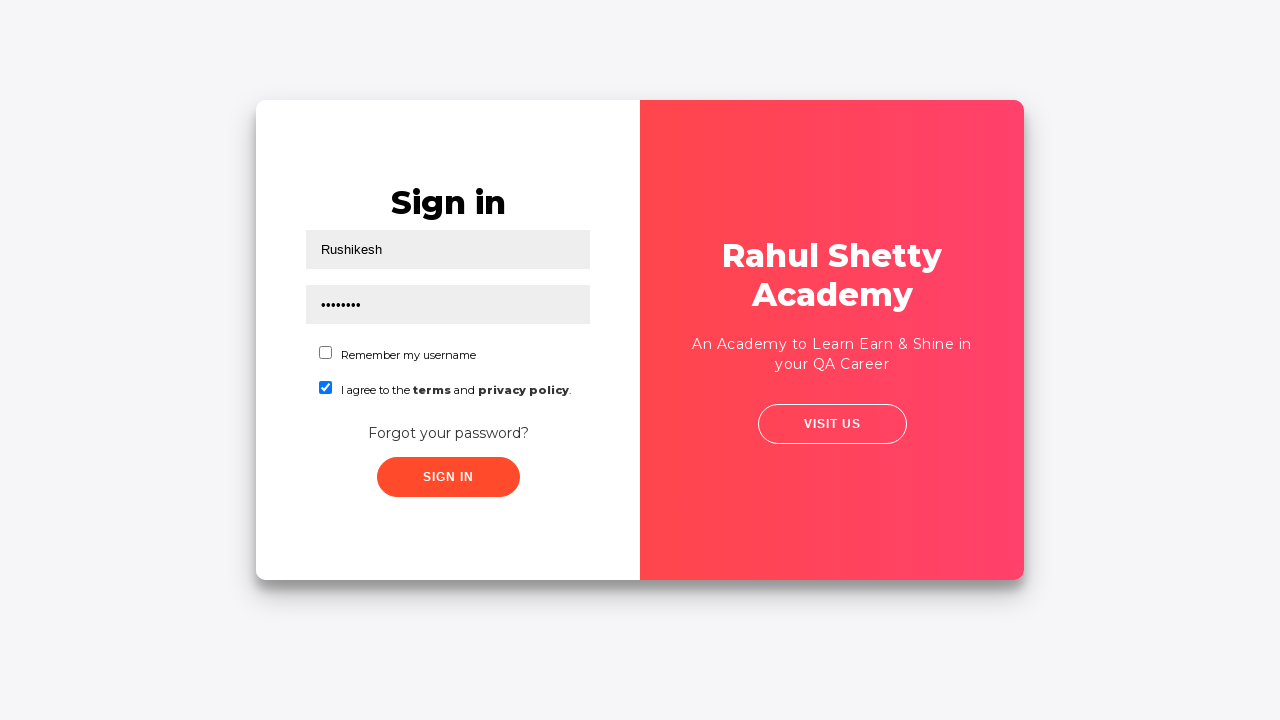

Error message appeared on the page
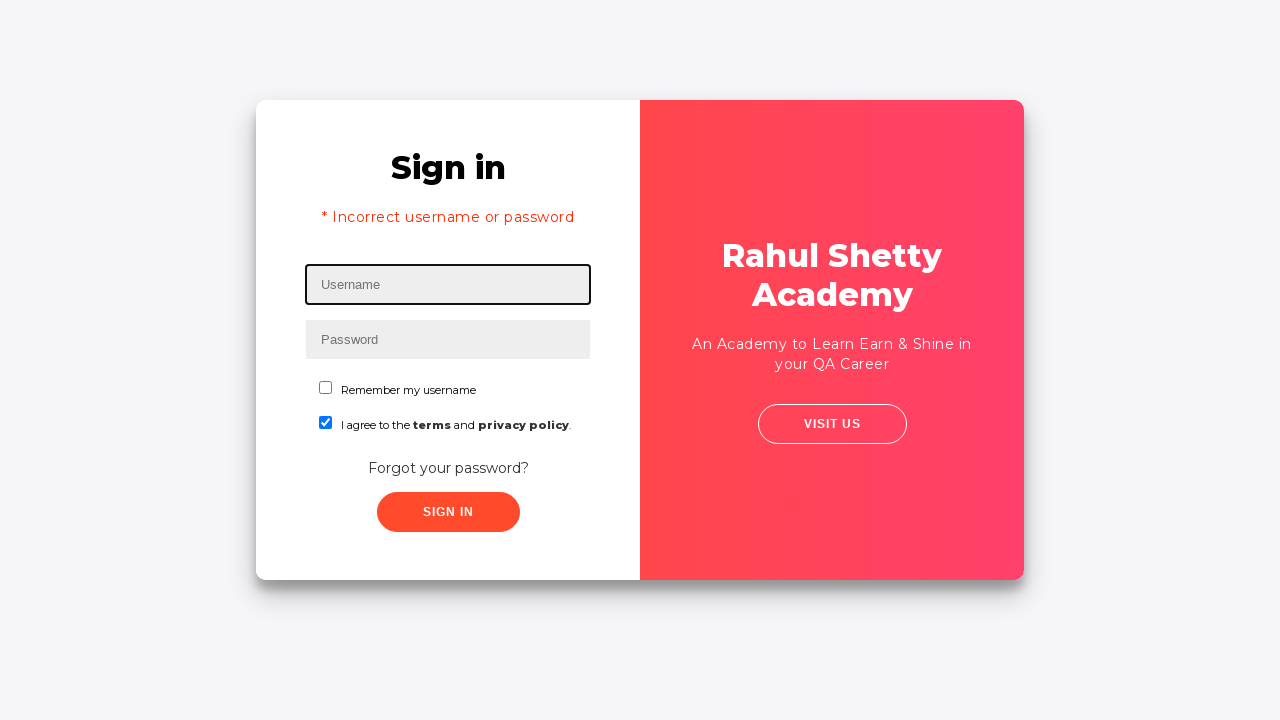

Extracted error message: '* Incorrect username or password '
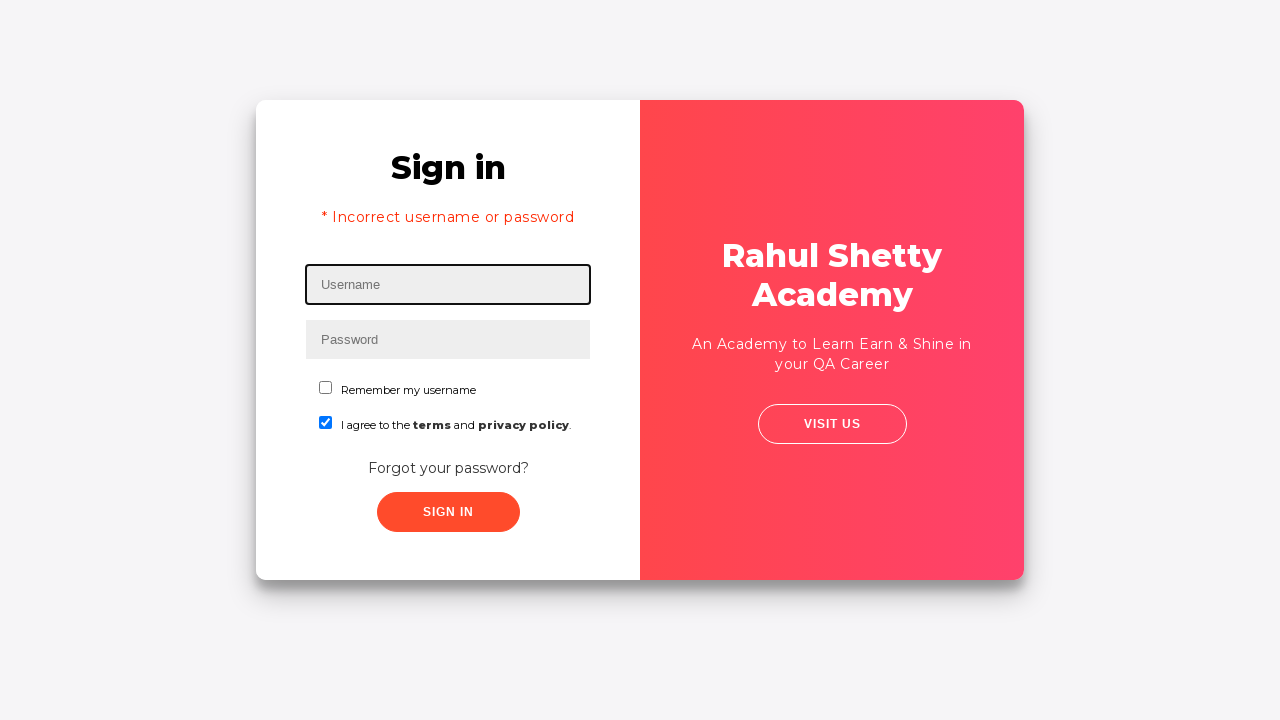

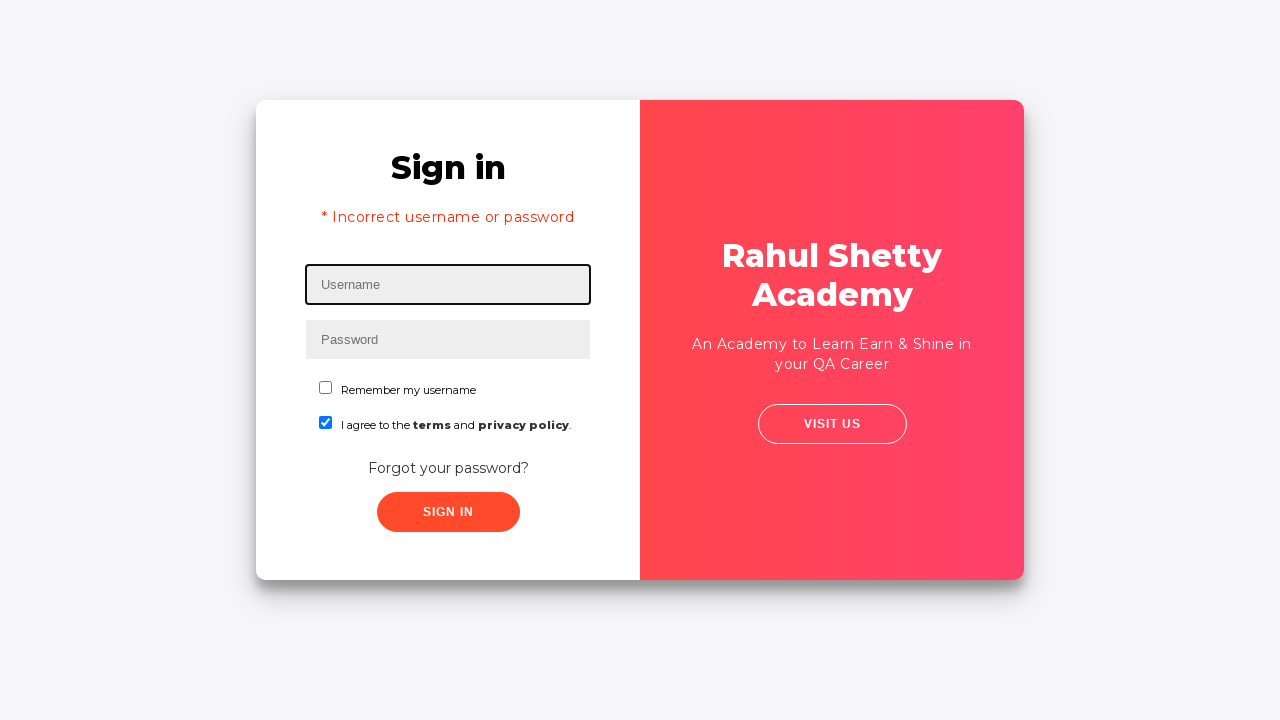